Navigates to CitiBank homepage and clicks on the Credit Cards section

Starting URL: https://online.citi.com/

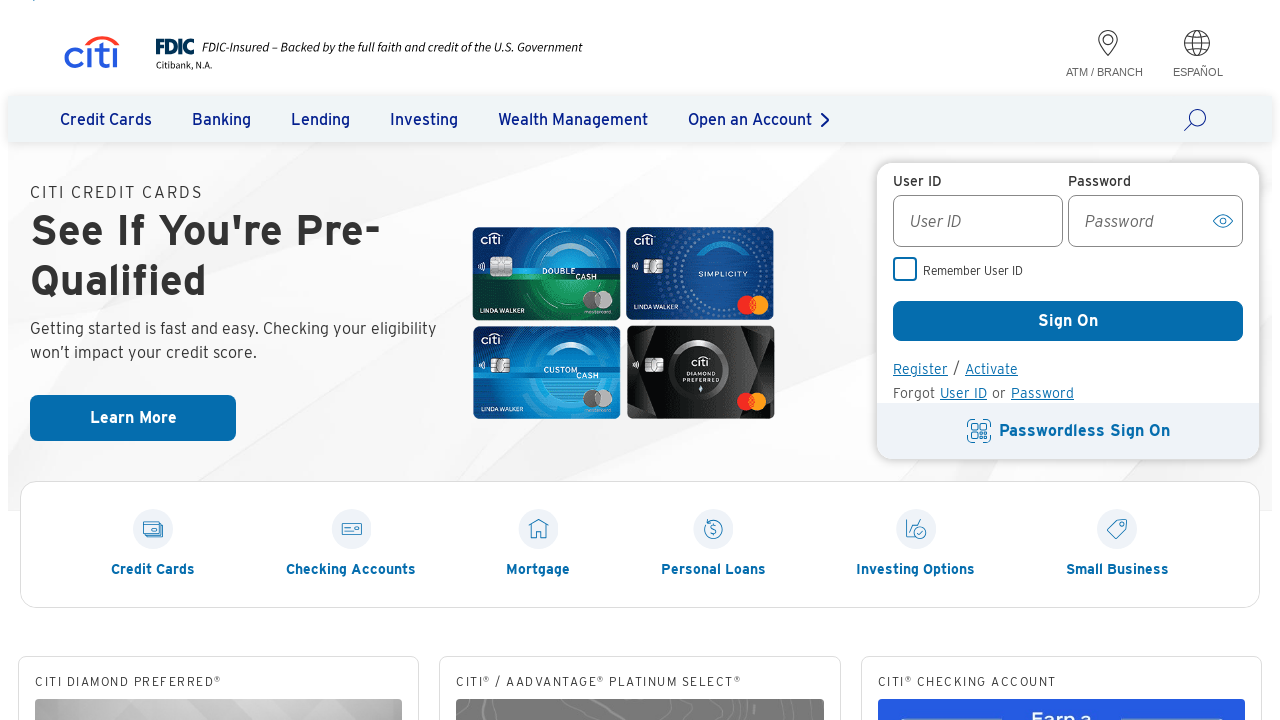

Navigated to CitiBank homepage
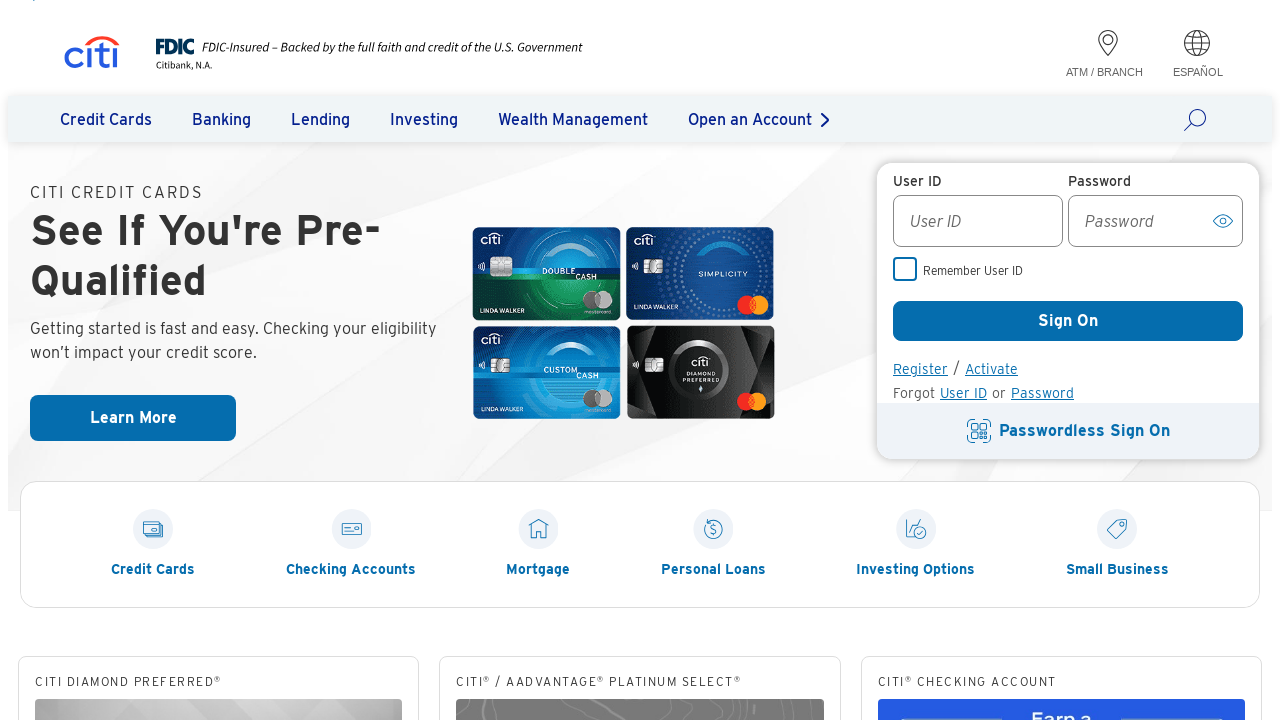

Clicked on Credit Cards section at (106, 119) on text=Credit Cards
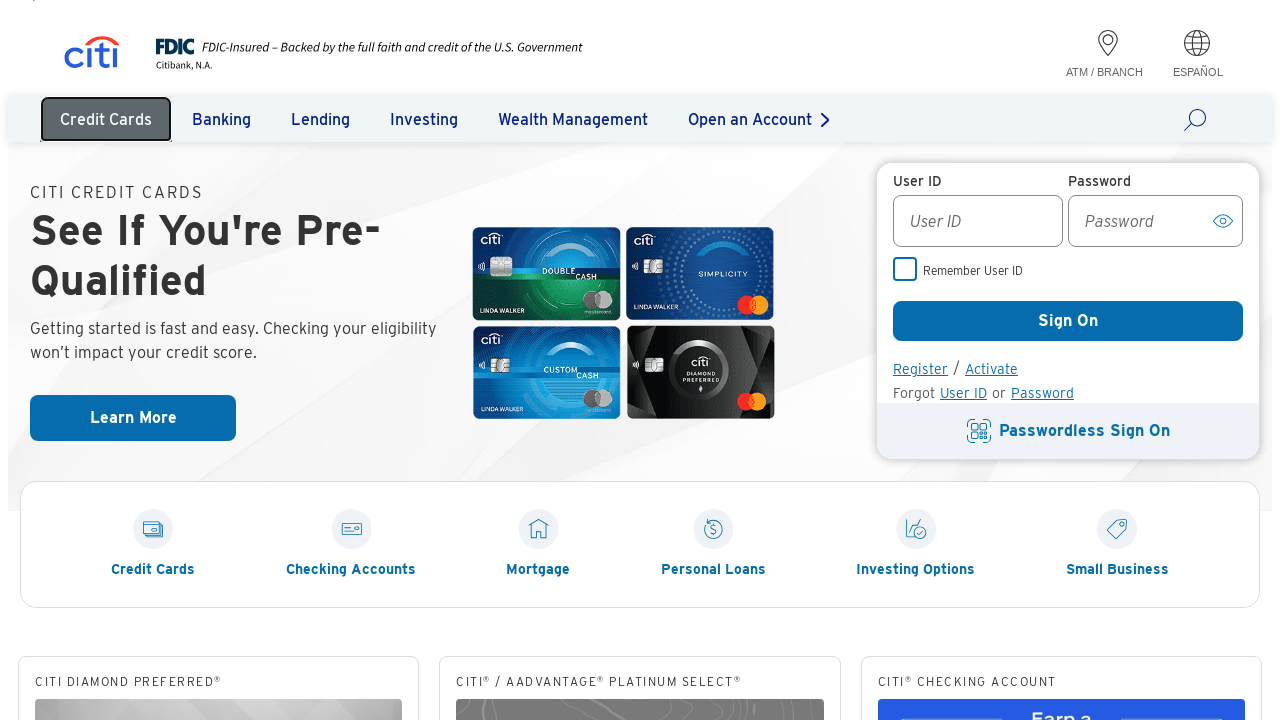

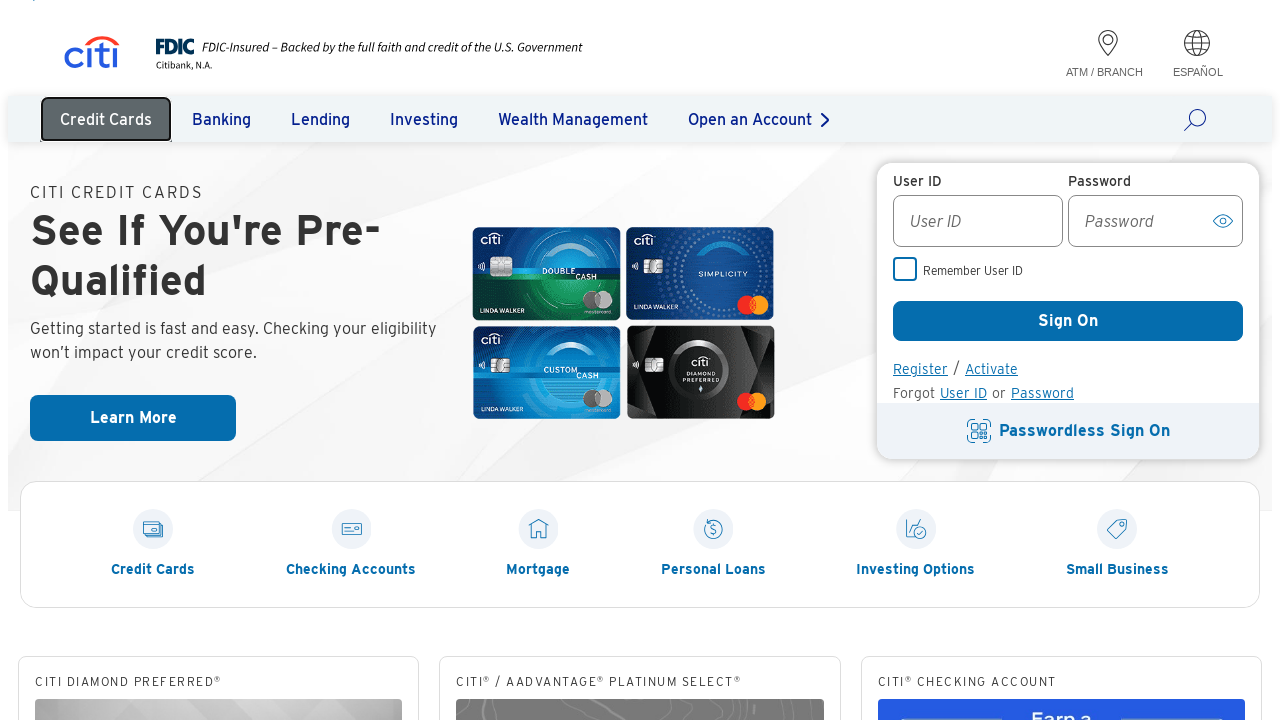